Navigates to a test blog page and retrieves the current URL and domain using JavaScript execution

Starting URL: http://only-testing-blog.blogspot.in/2013/11/new-test.html

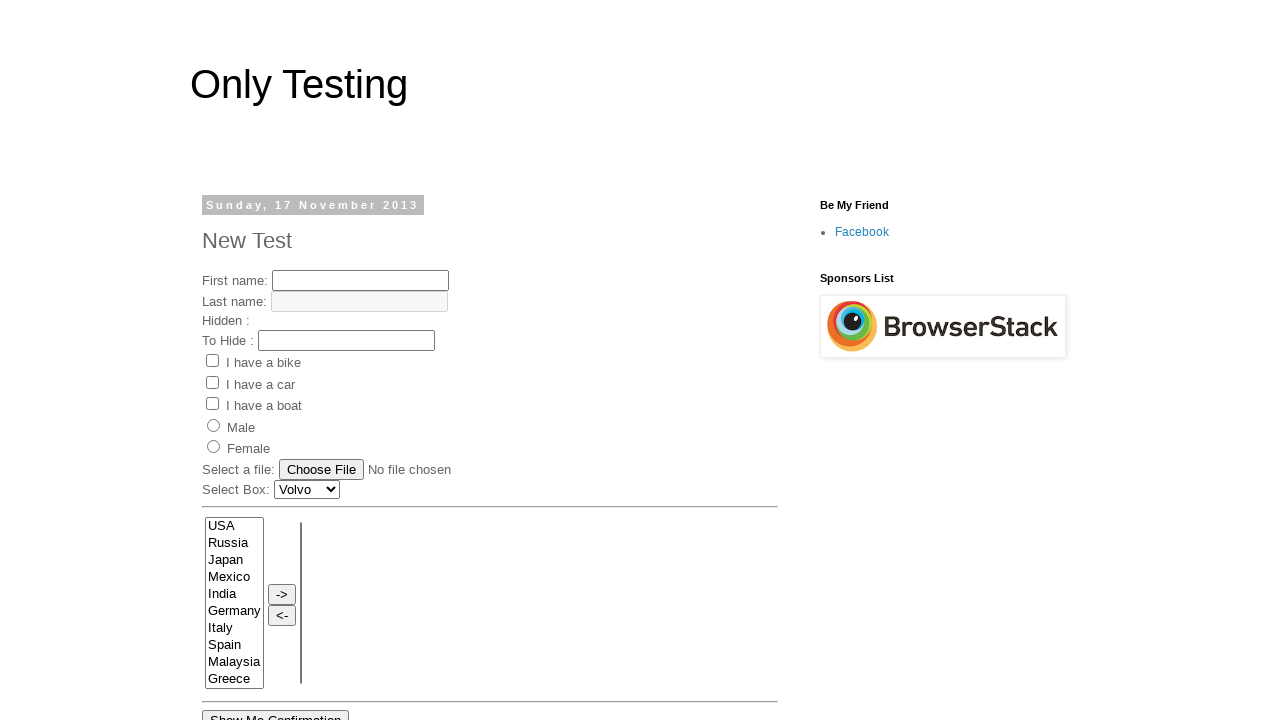

Retrieved current URL using page.url
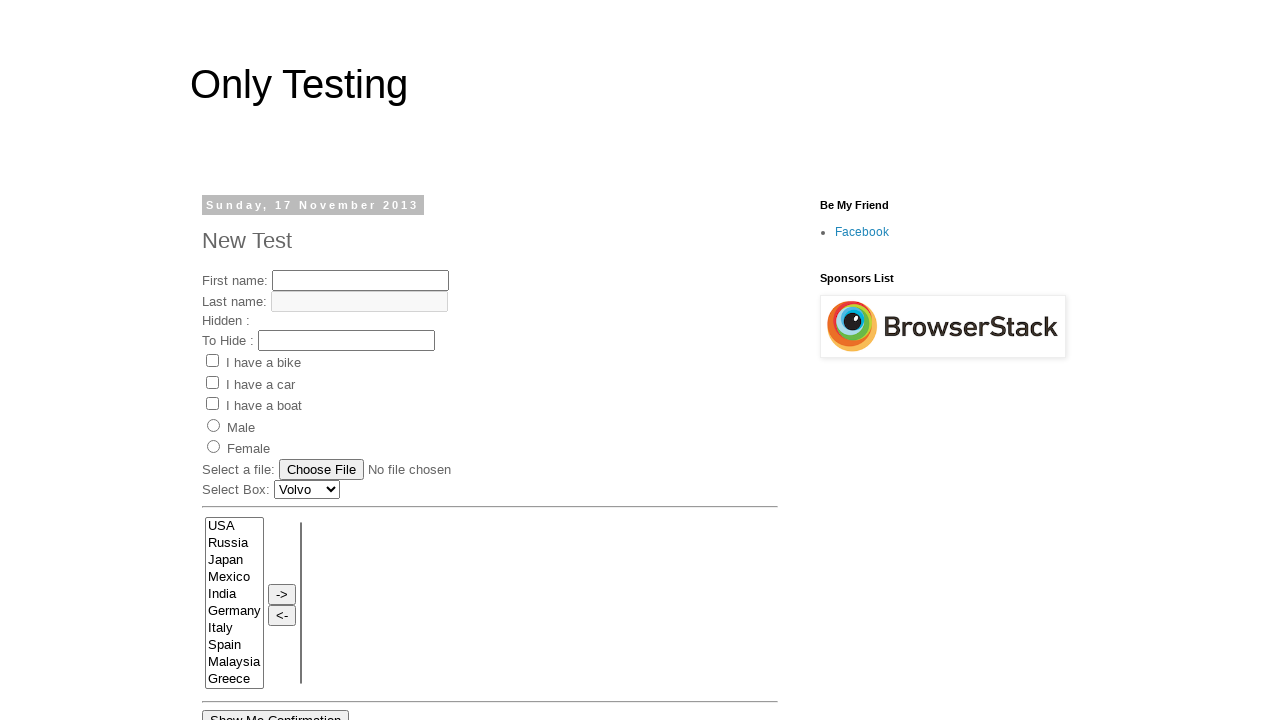

Executed JavaScript to retrieve document domain
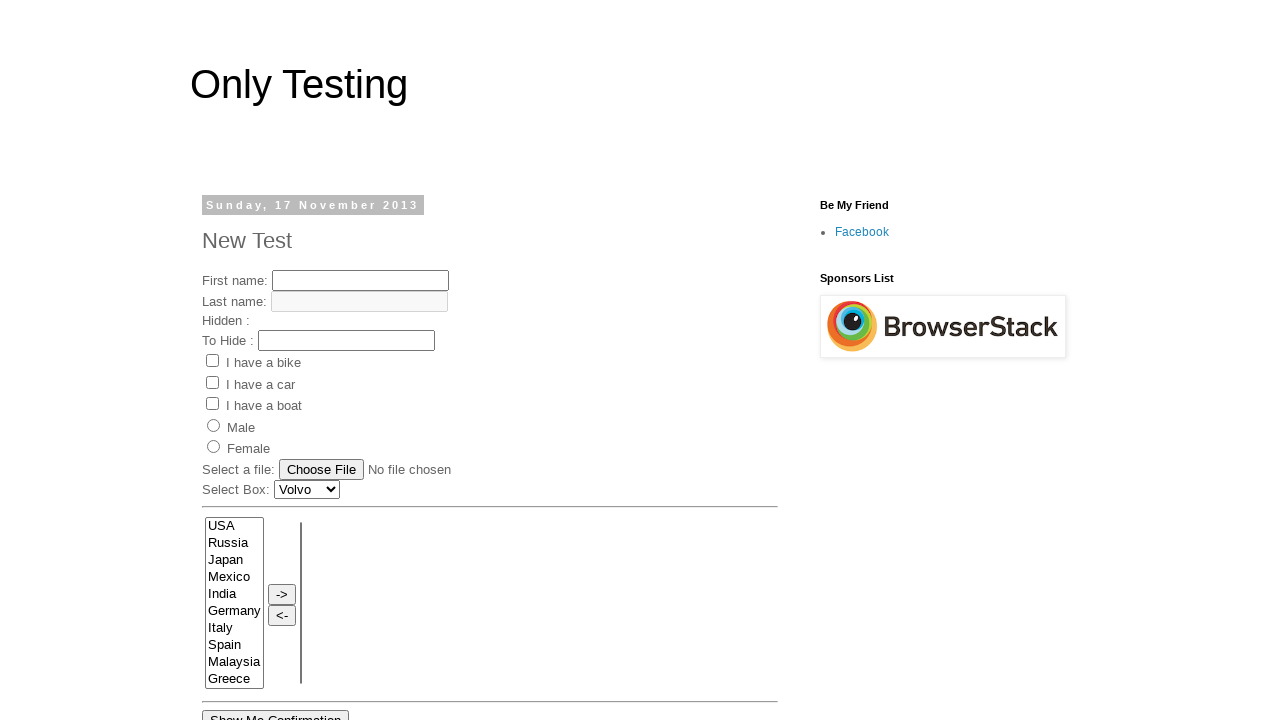

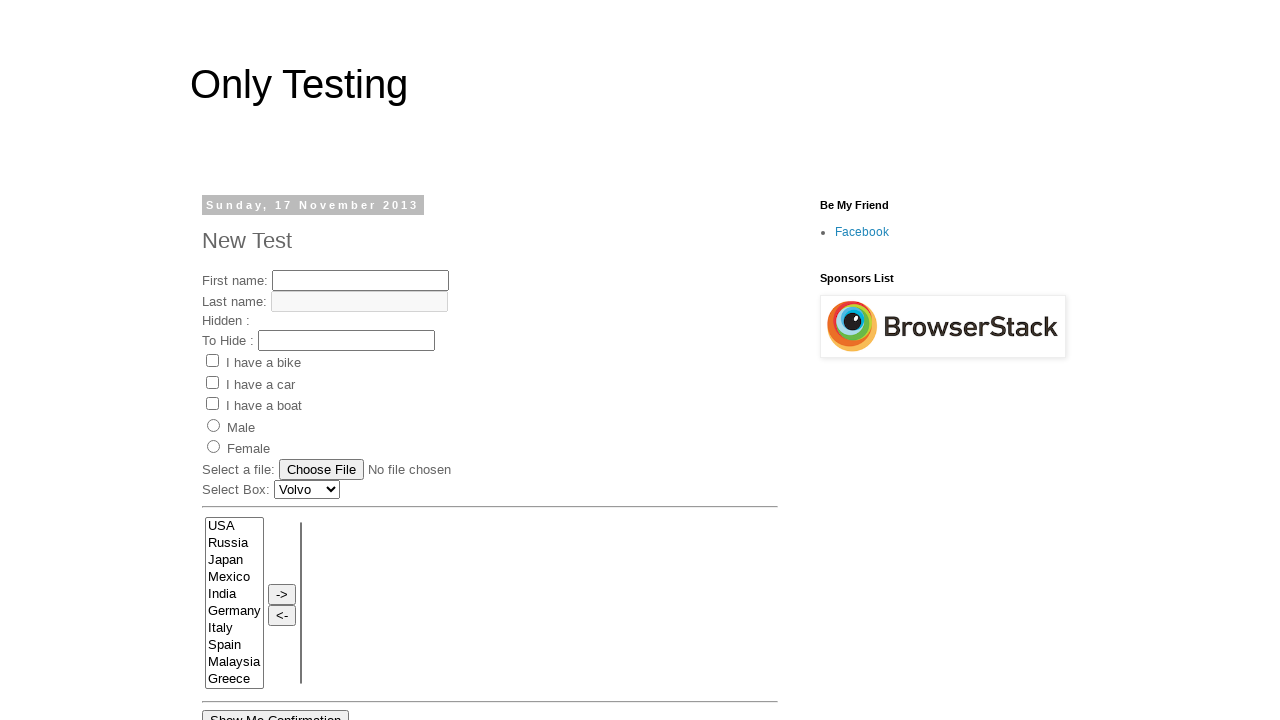